Tests successful registration by filling all form fields with valid data including name, phone, country, email, and password.

Starting URL: https://qa-practice.netlify.app/bugs-form

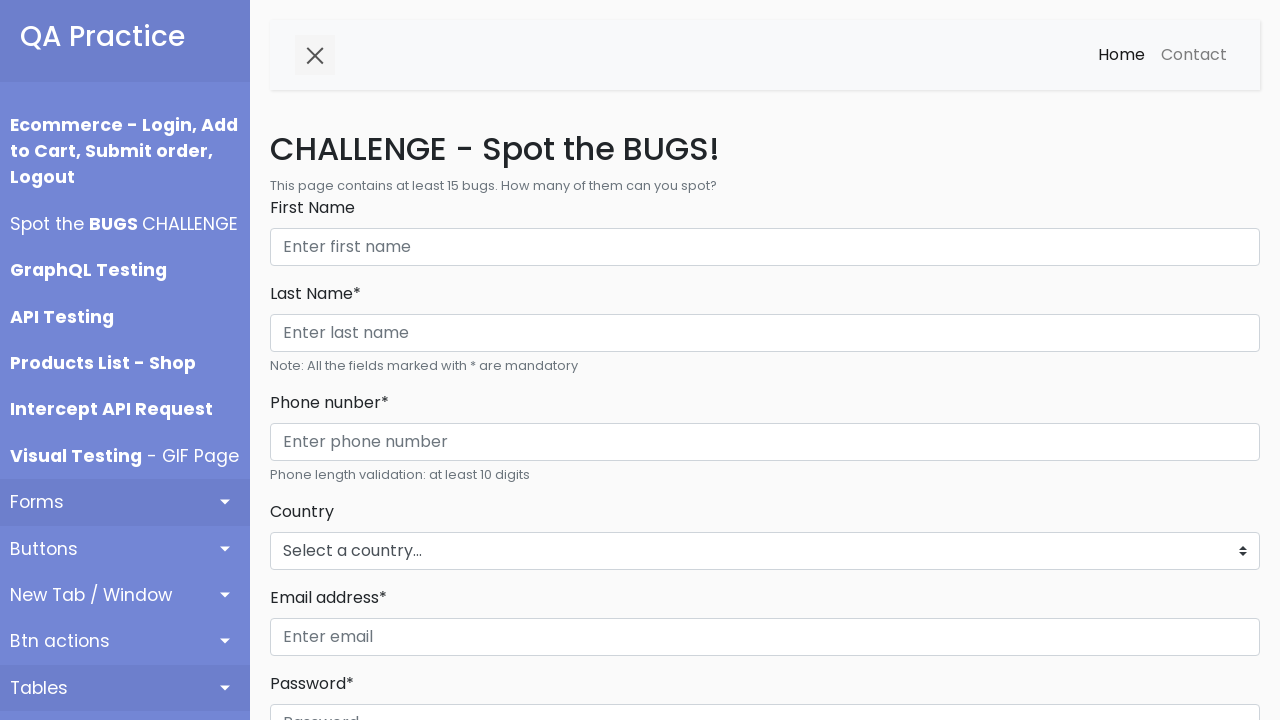

Filled first name field with 'Sarah' on #firstName
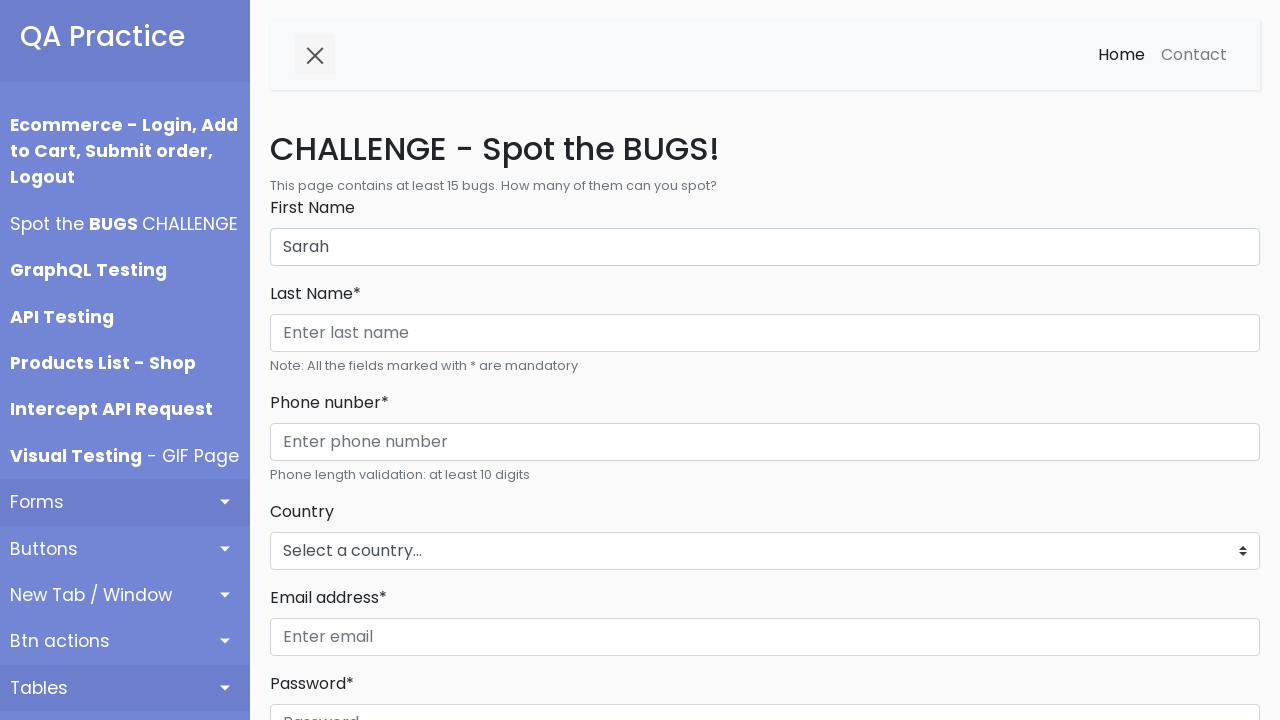

Filled last name field with 'Johnson' on #lastName
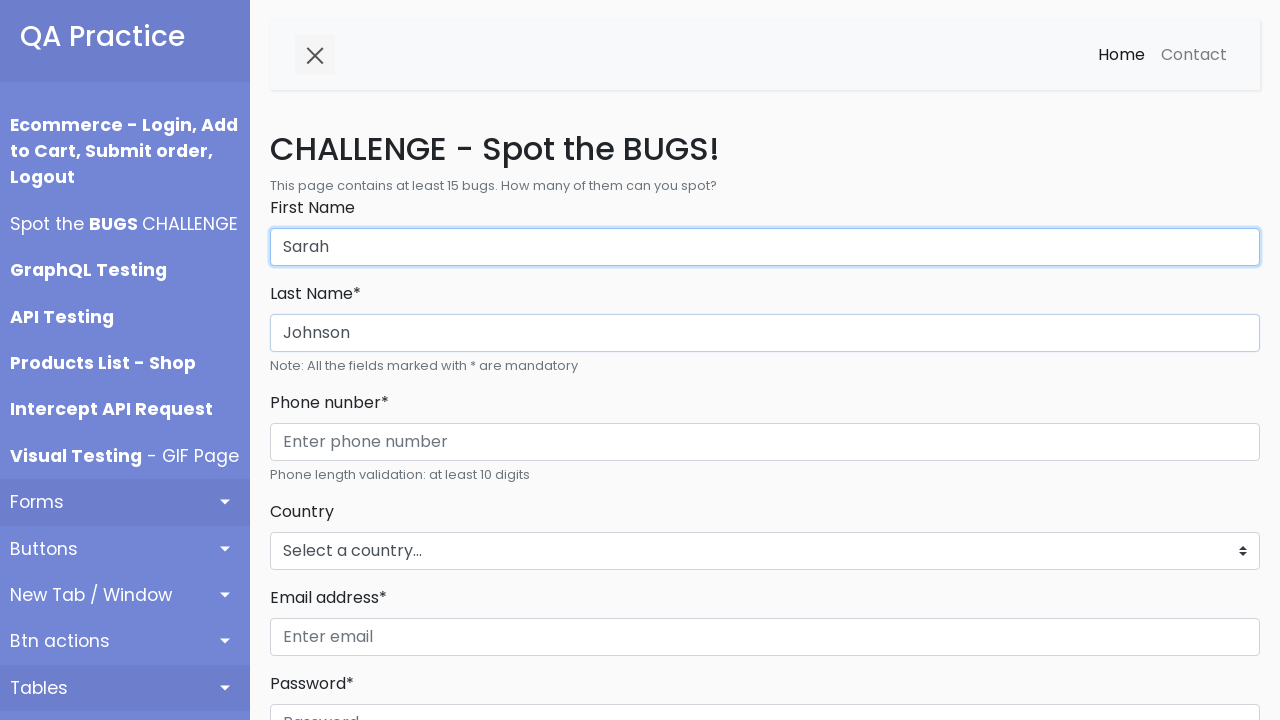

Filled phone field with '4155559876' on #phone
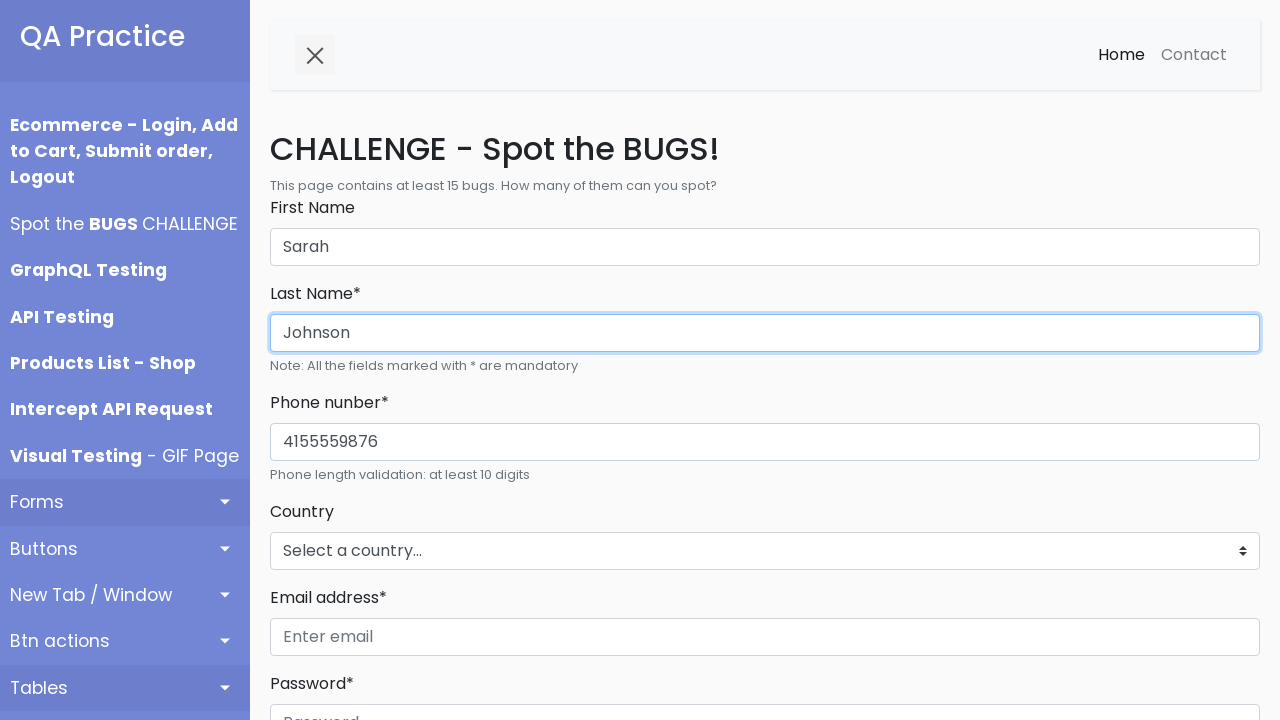

Selected 'Canada' from countries dropdown on #countries_dropdown_menu
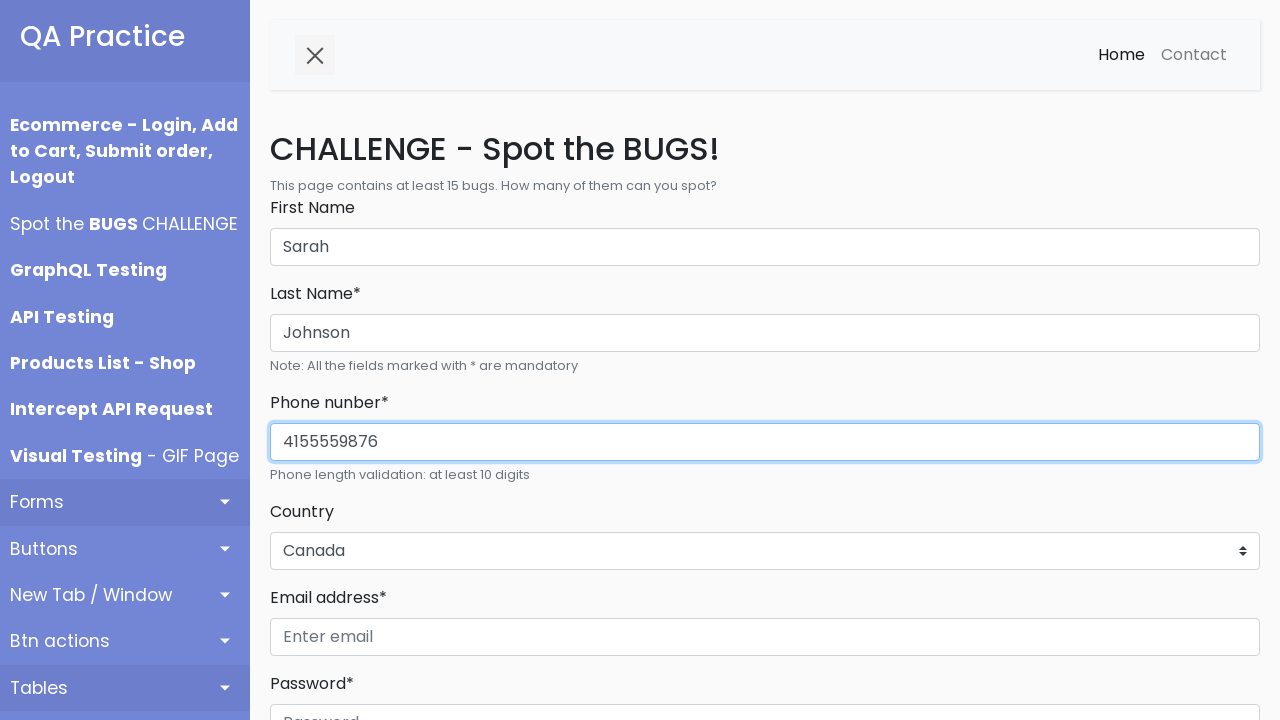

Filled email field with 'sarah.johnson@testmail.com' on #emailAddress
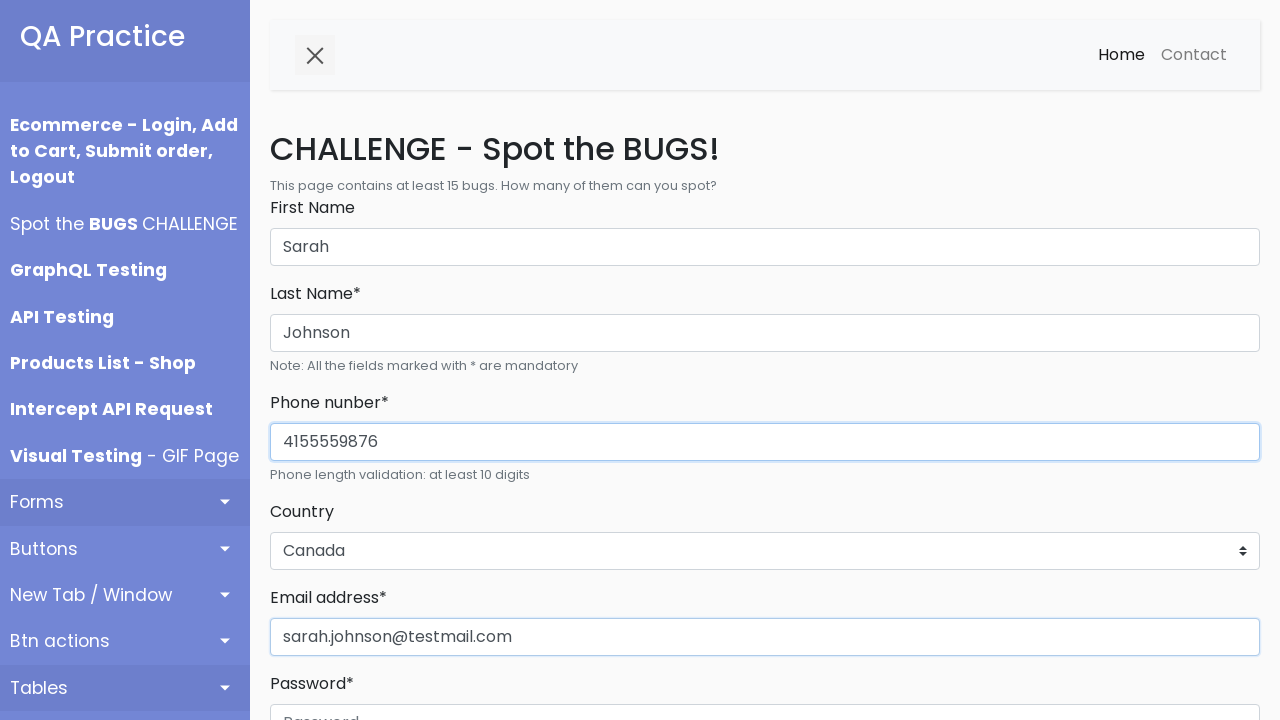

Filled password field with 'MyPassword456' on #password
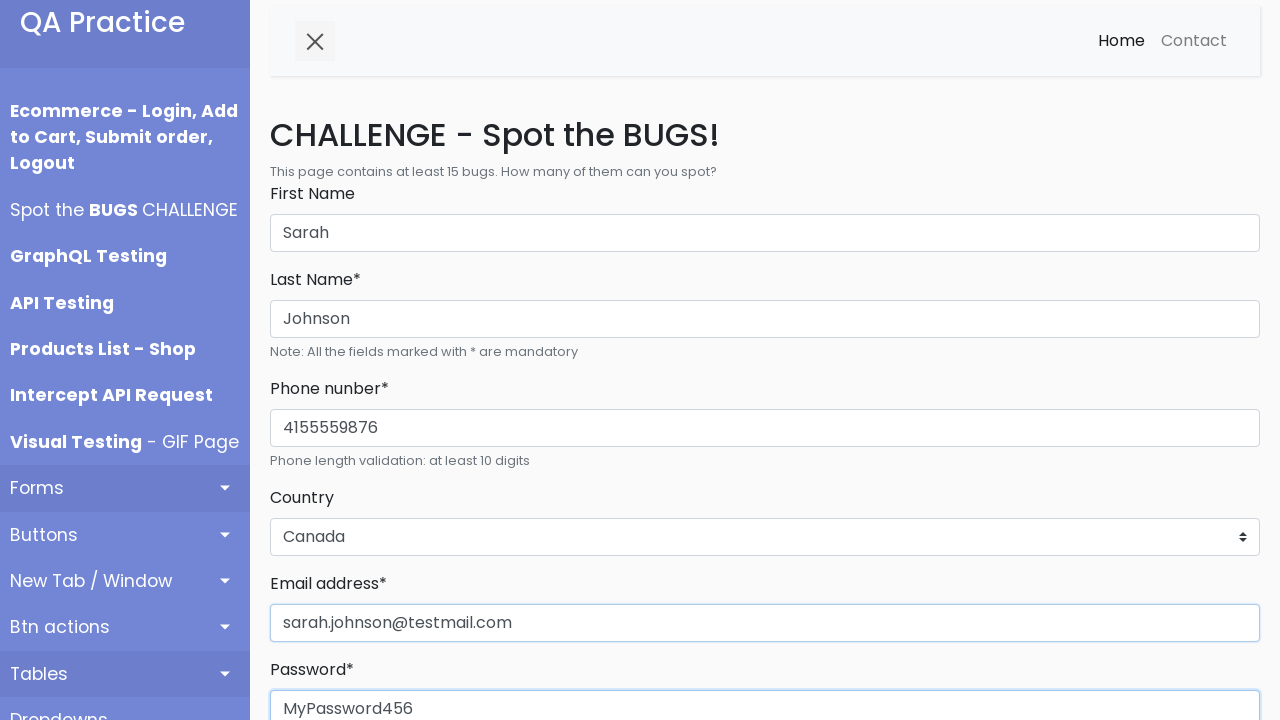

Clicked register button to submit form at (316, 360) on #registerBtn
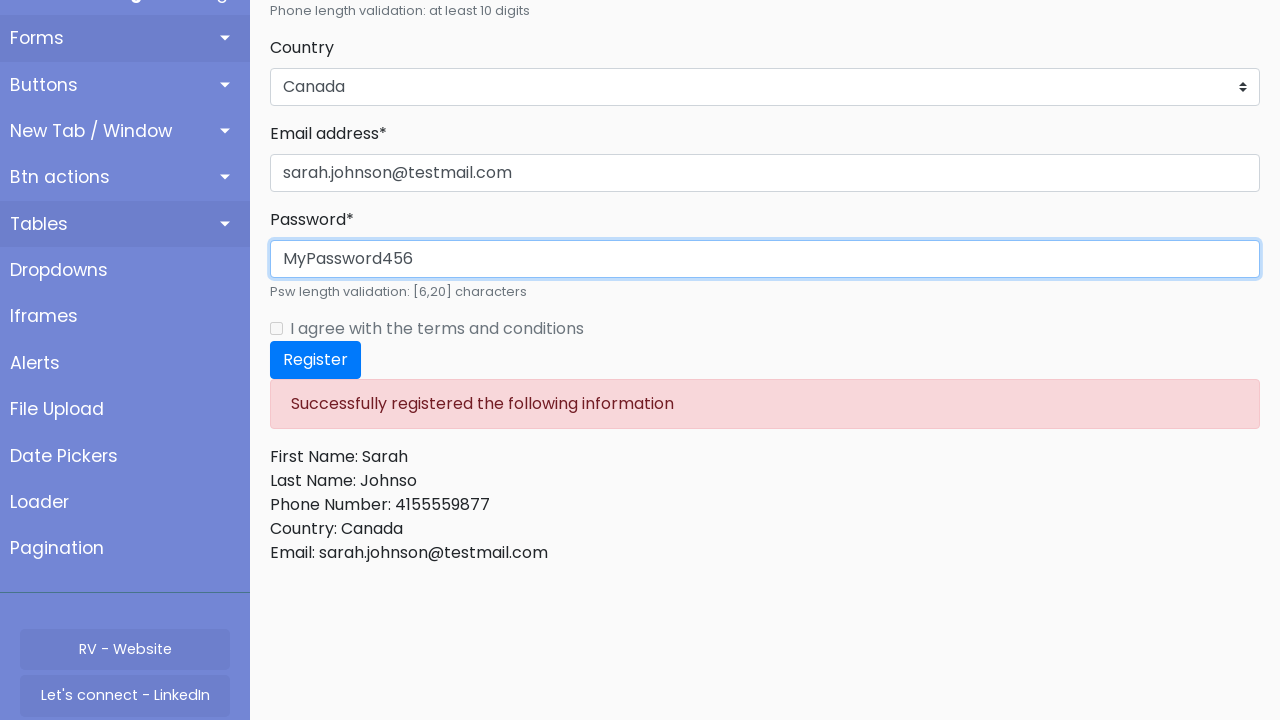

Registration response message appeared
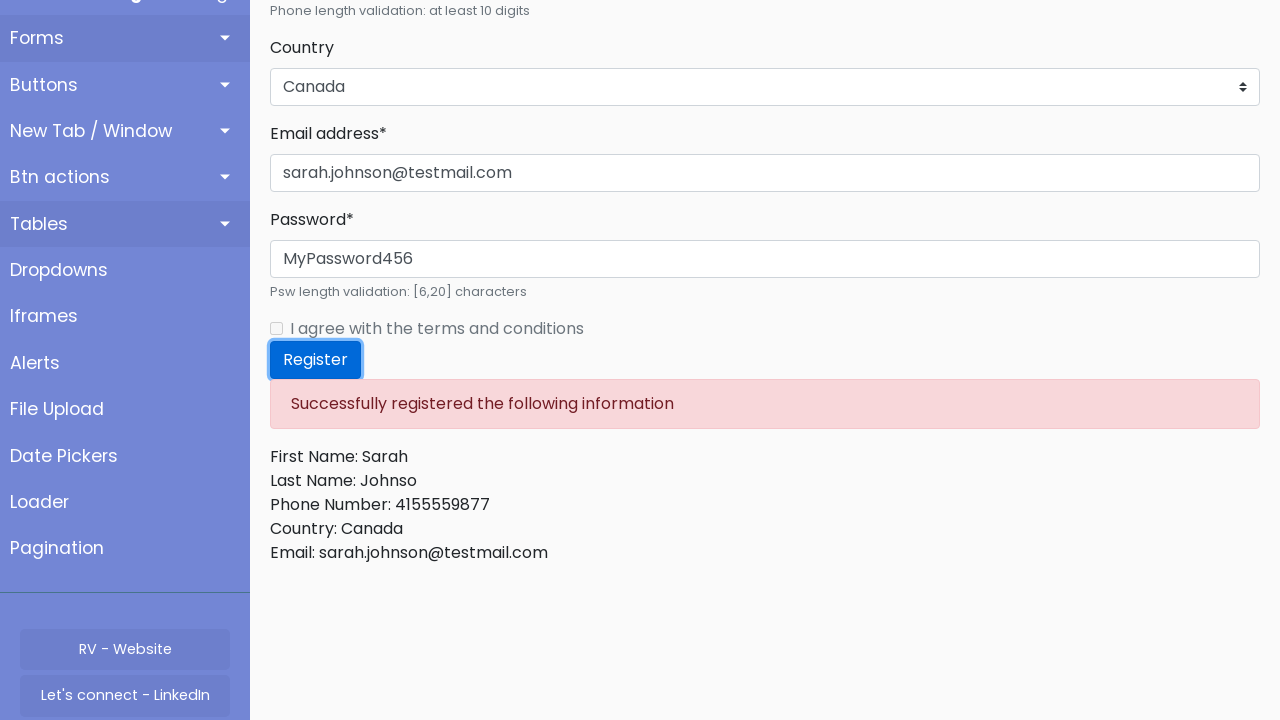

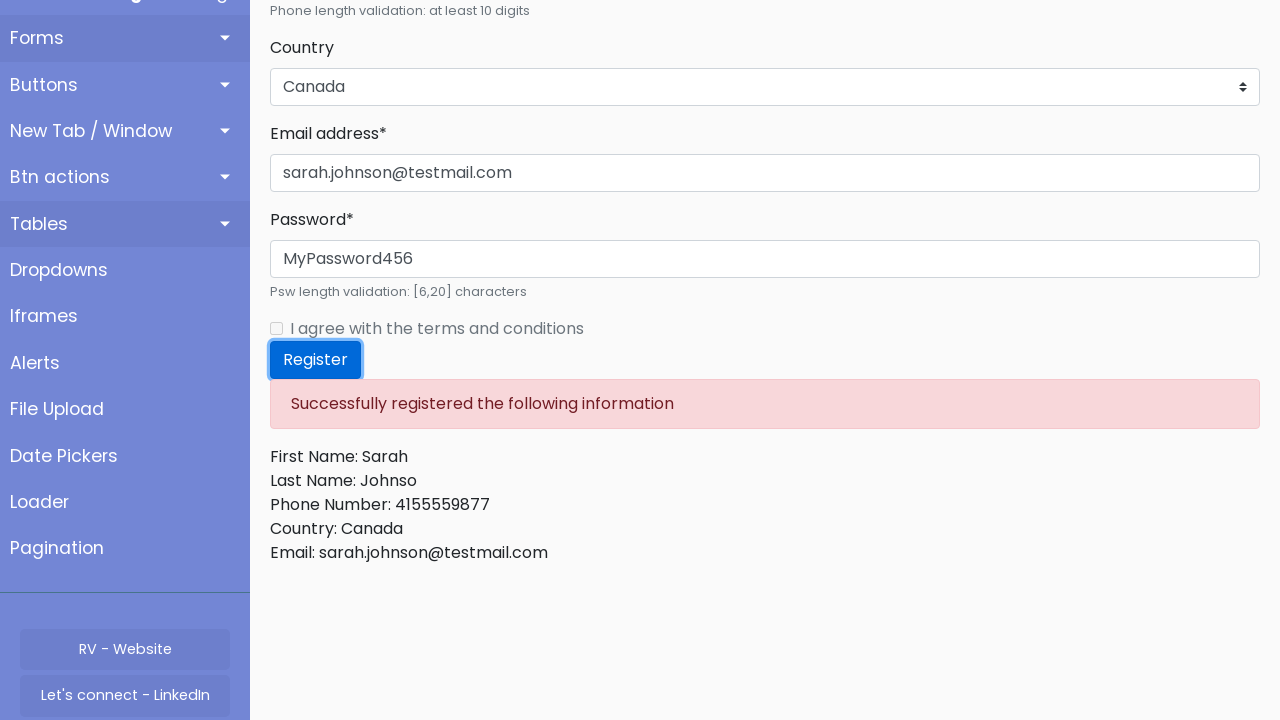